Tests the A/B Testing page by clicking on the A/B Testing link and verifying the page header displays the expected variation text.

Starting URL: https://the-internet.herokuapp.com

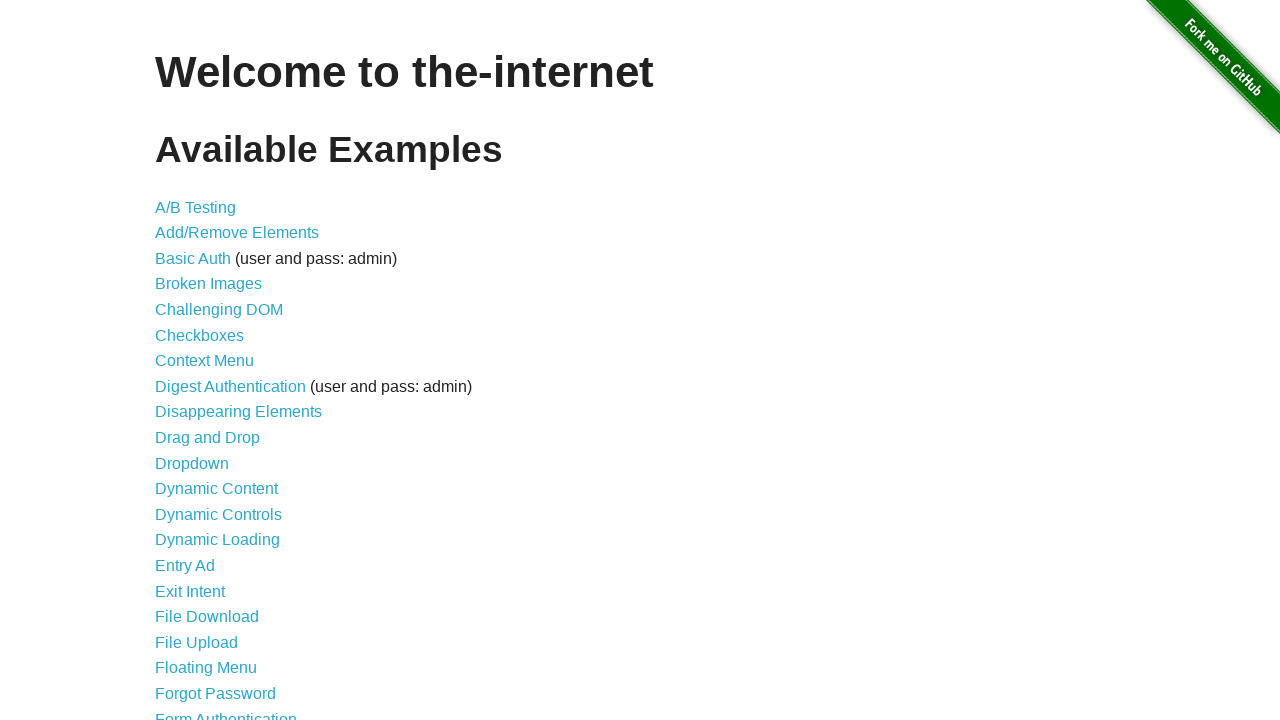

Clicked on A/B Testing link at (196, 207) on text="A/B Testing"
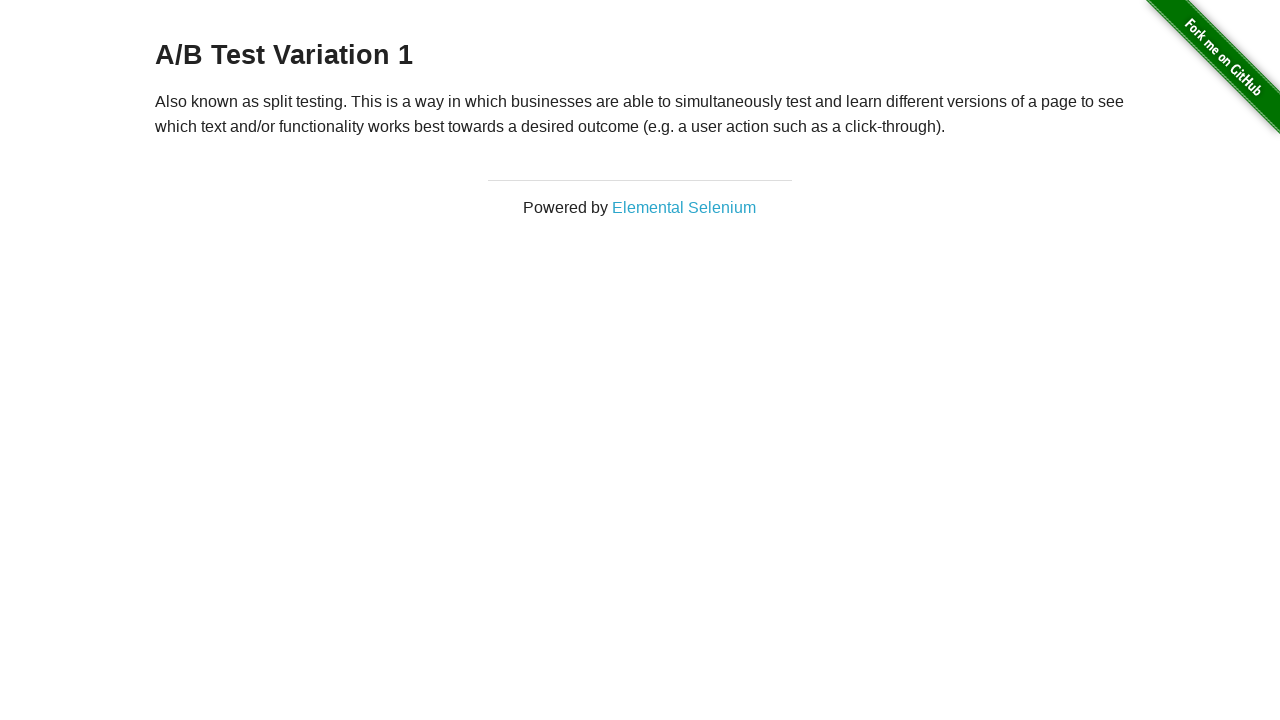

A/B Testing page header loaded
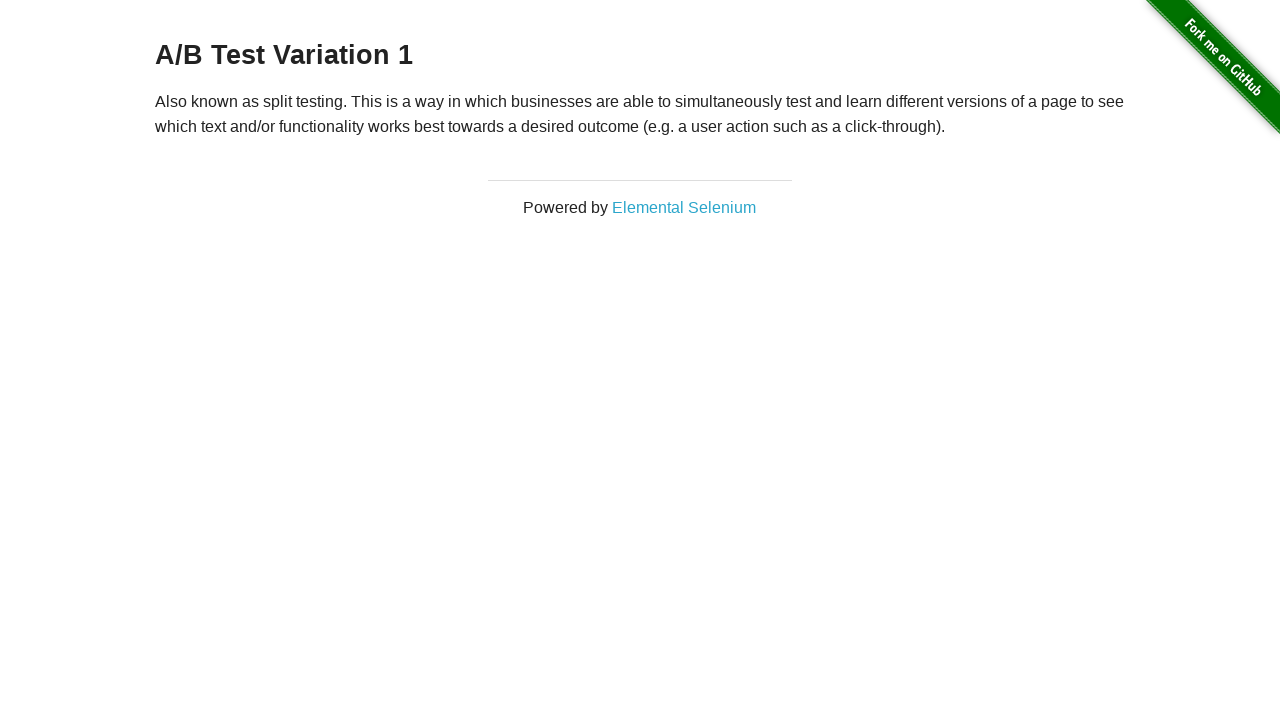

Retrieved header text: 'A/B Test Variation 1'
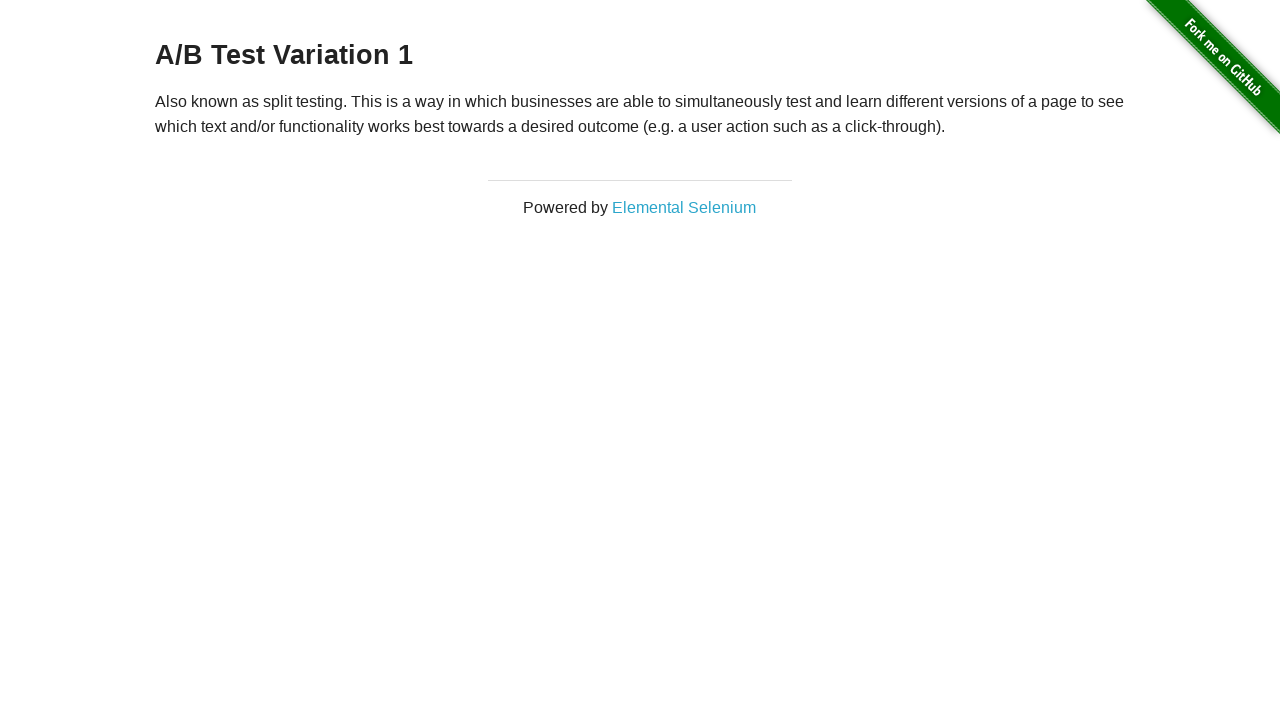

Verified header displays 'A/B Test Variation 1'
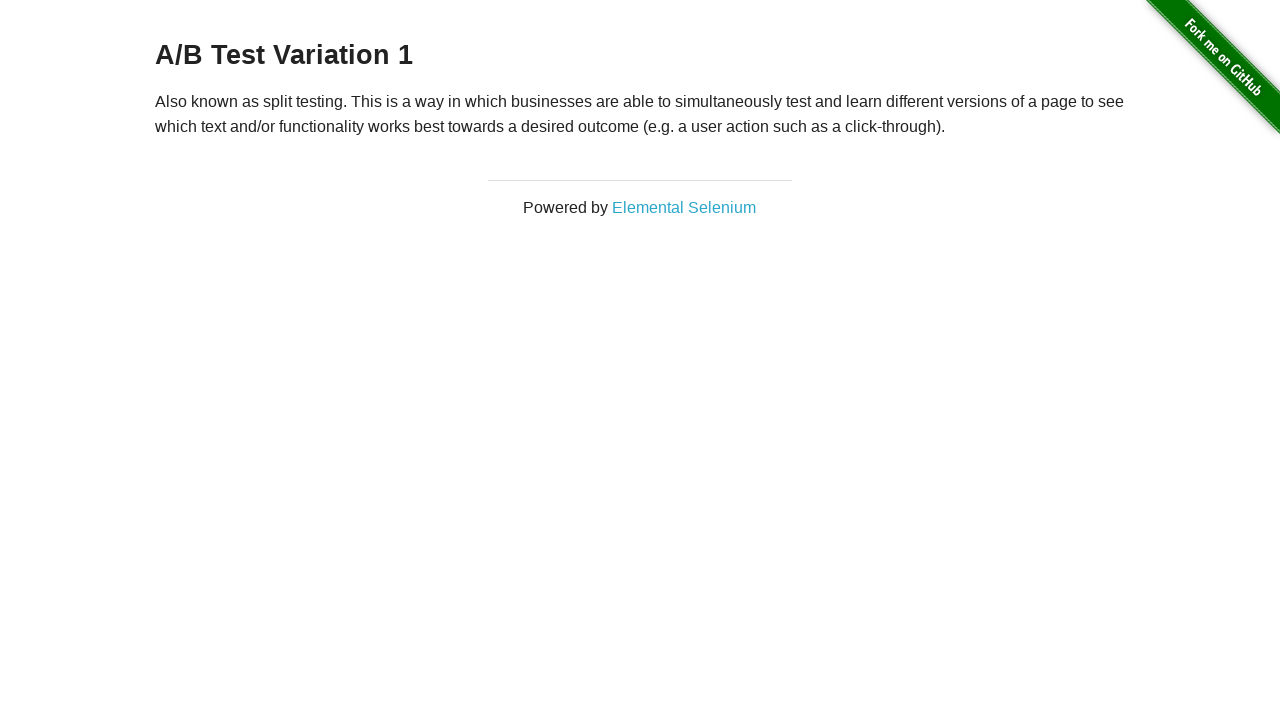

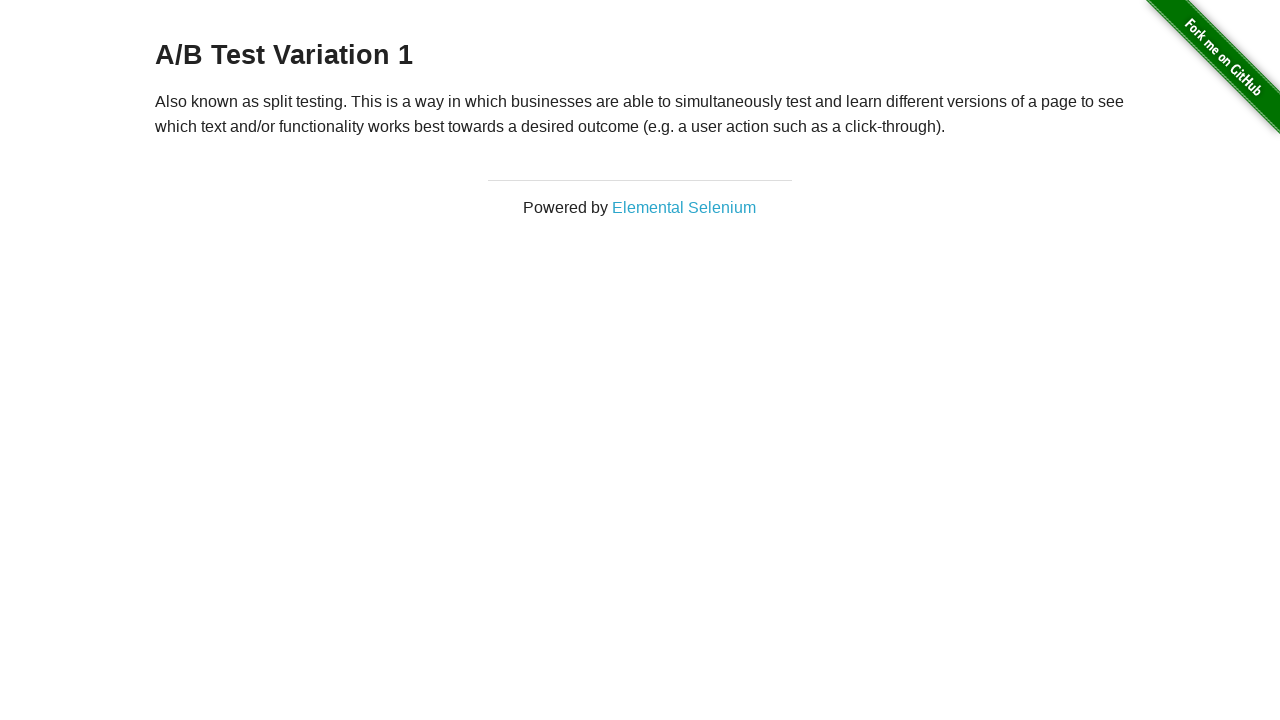